Tests navigation between three views in a book application: catalog, add book, and my books sections, verifying that each view displays correctly when navigating via buttons.

Starting URL: https://tap-ht24-testverktyg.github.io/exam-template/

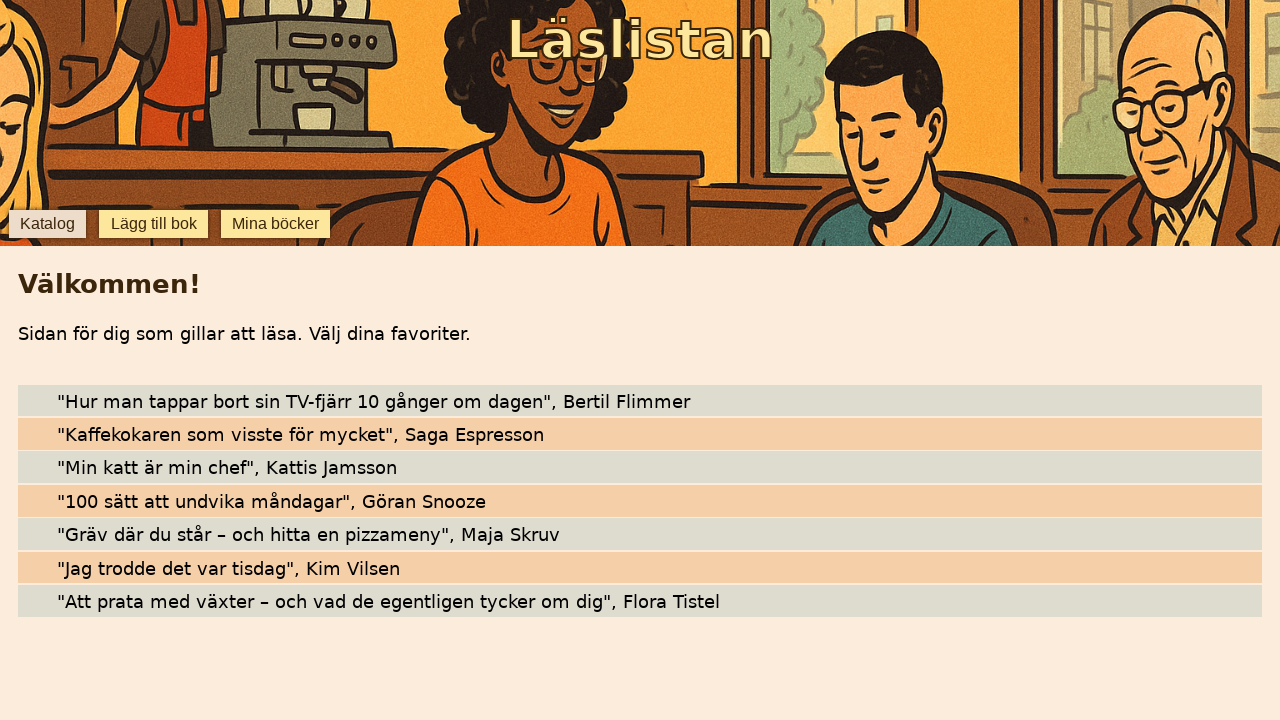

Clicked 'lägg till bok' (add book) button at (154, 224) on internal:role=button[name="lägg till bok"i]
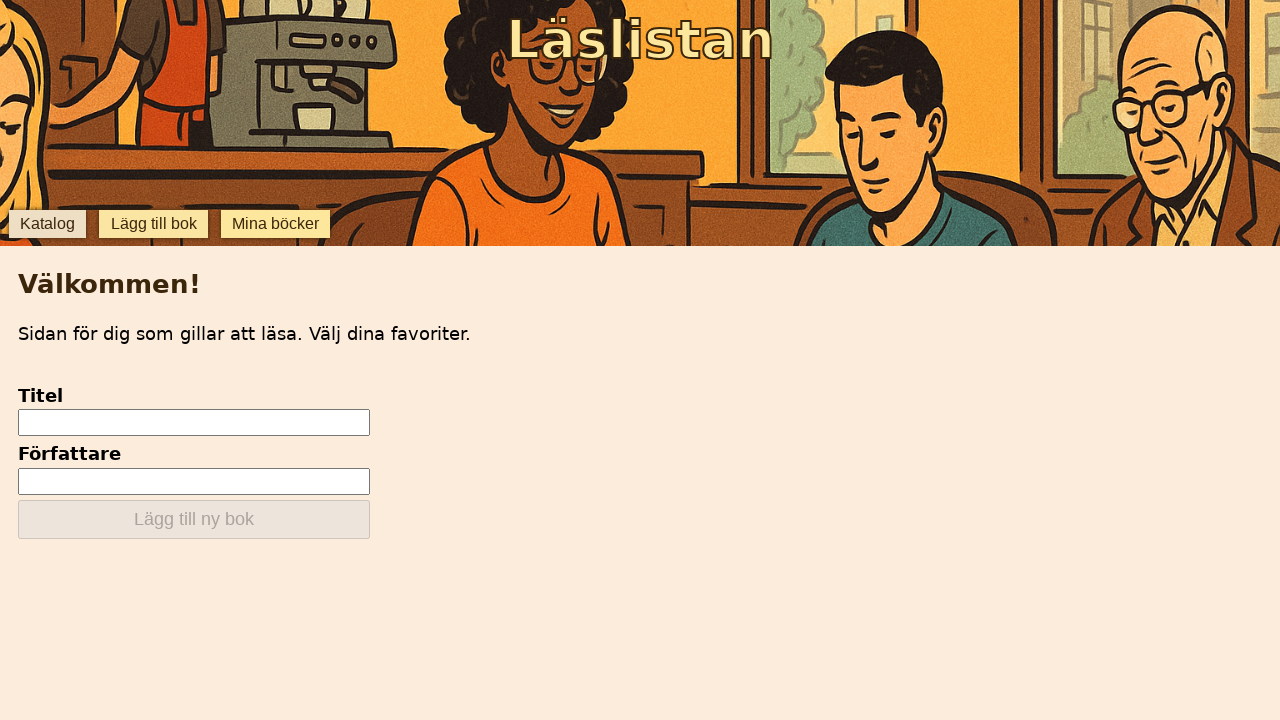

Waited for 'lägg till ny bok' (add new book) button to be visible
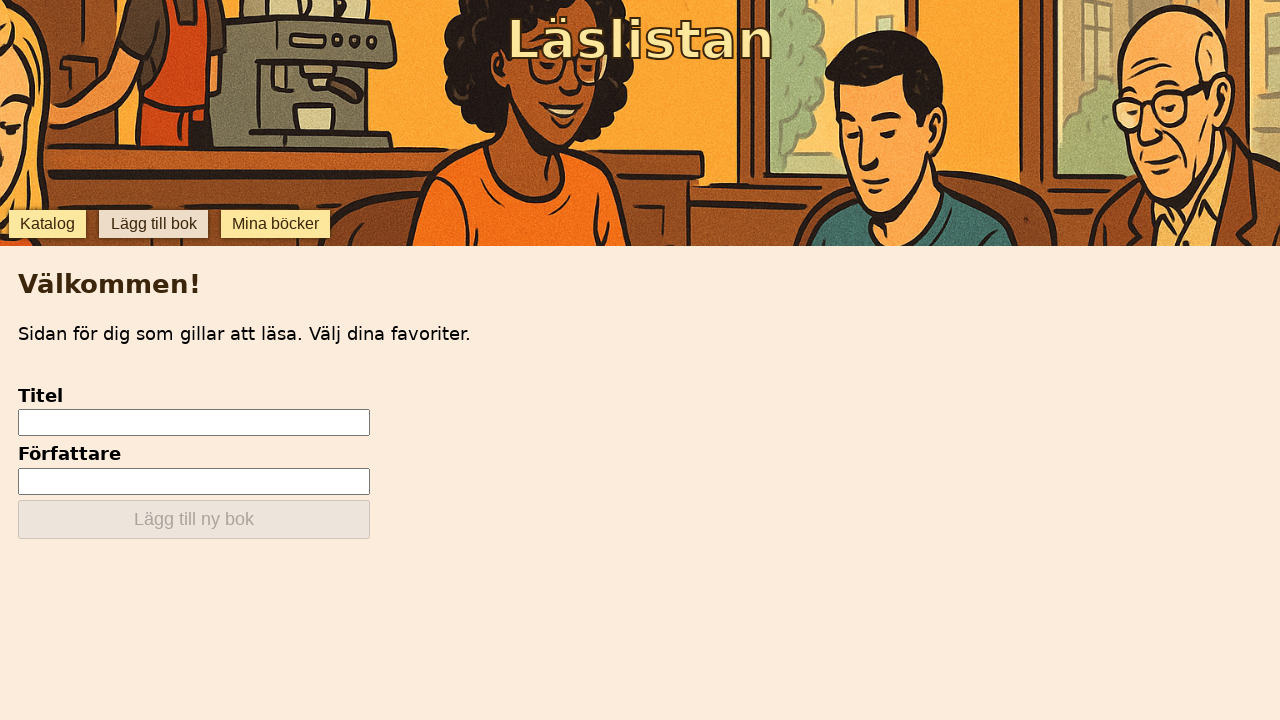

Clicked 'mina böcker' (my books) button at (276, 224) on internal:role=button[name="mina böcker"i]
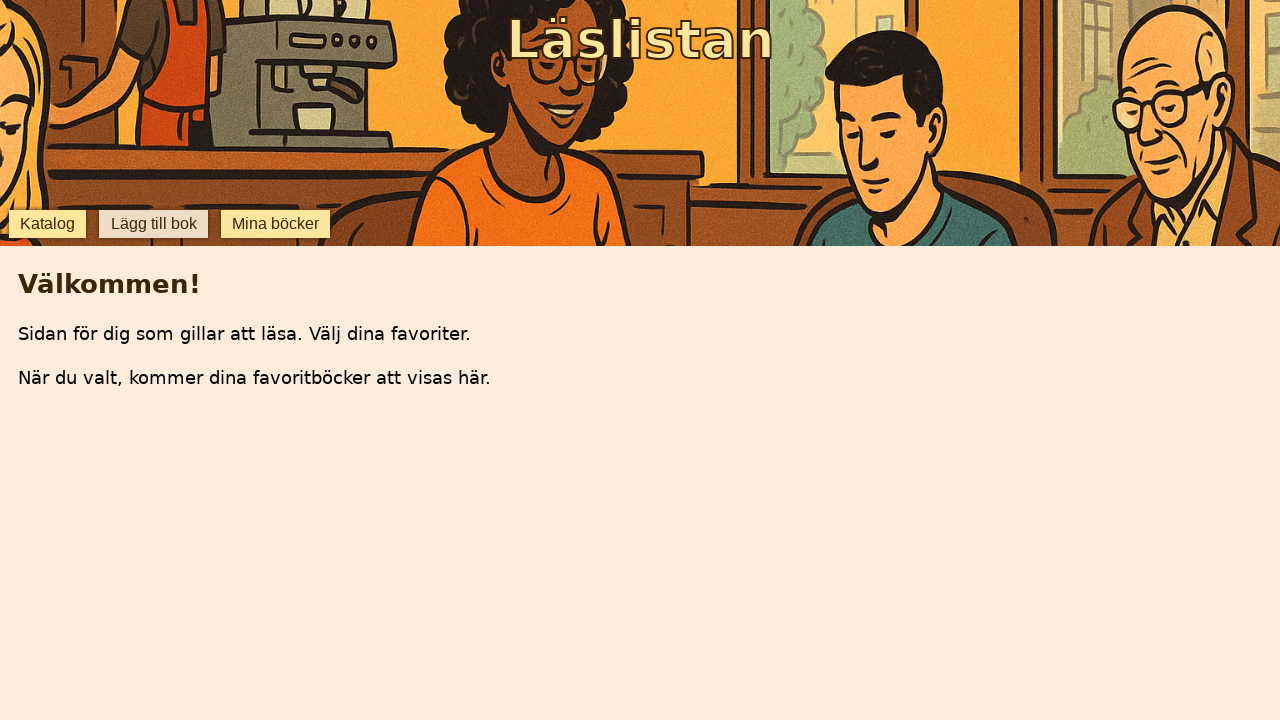

Waited for empty message to be visible in my books view
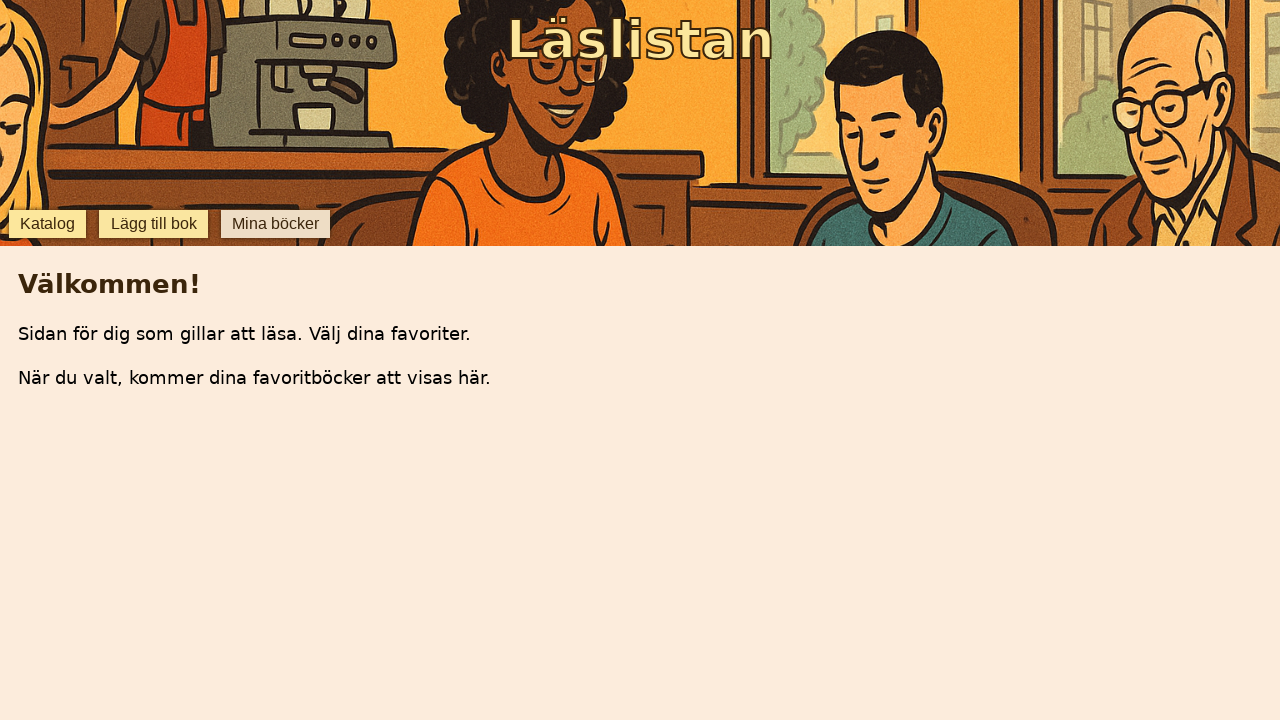

Clicked catalog button to navigate to catalog view at (47, 224) on [data-testid="catalog"]
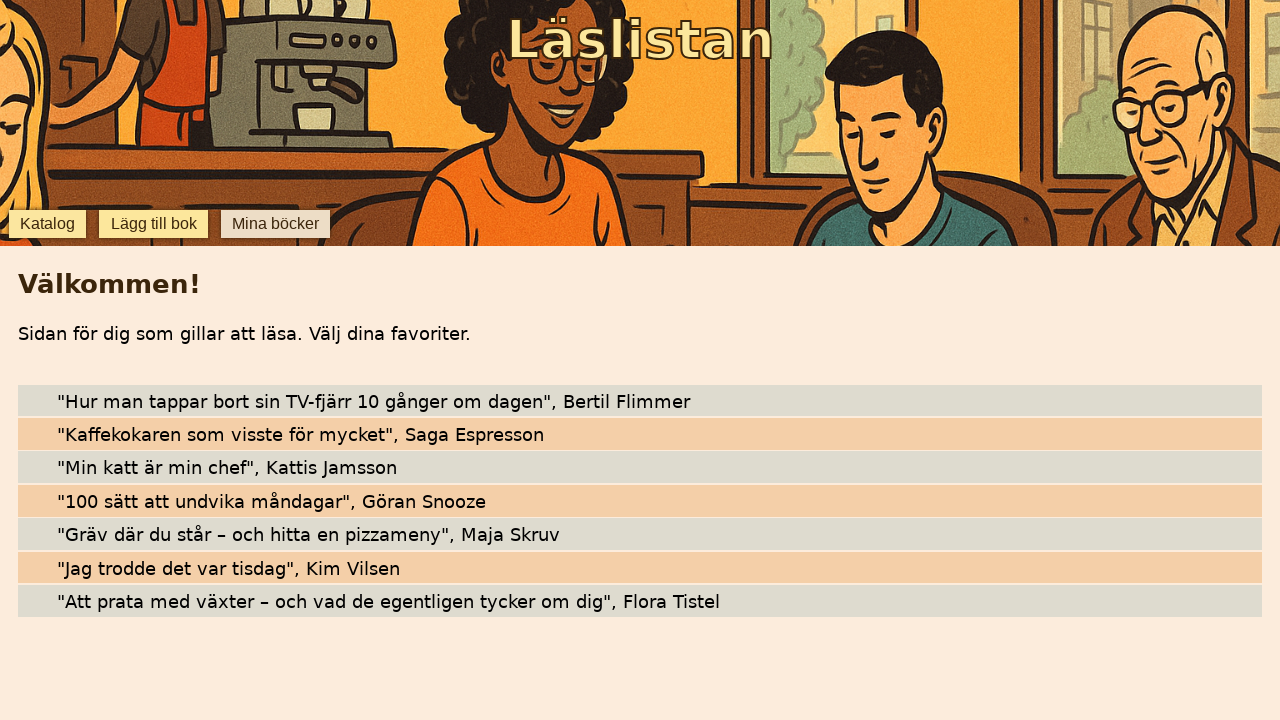

Waited for books to be visible in catalog view
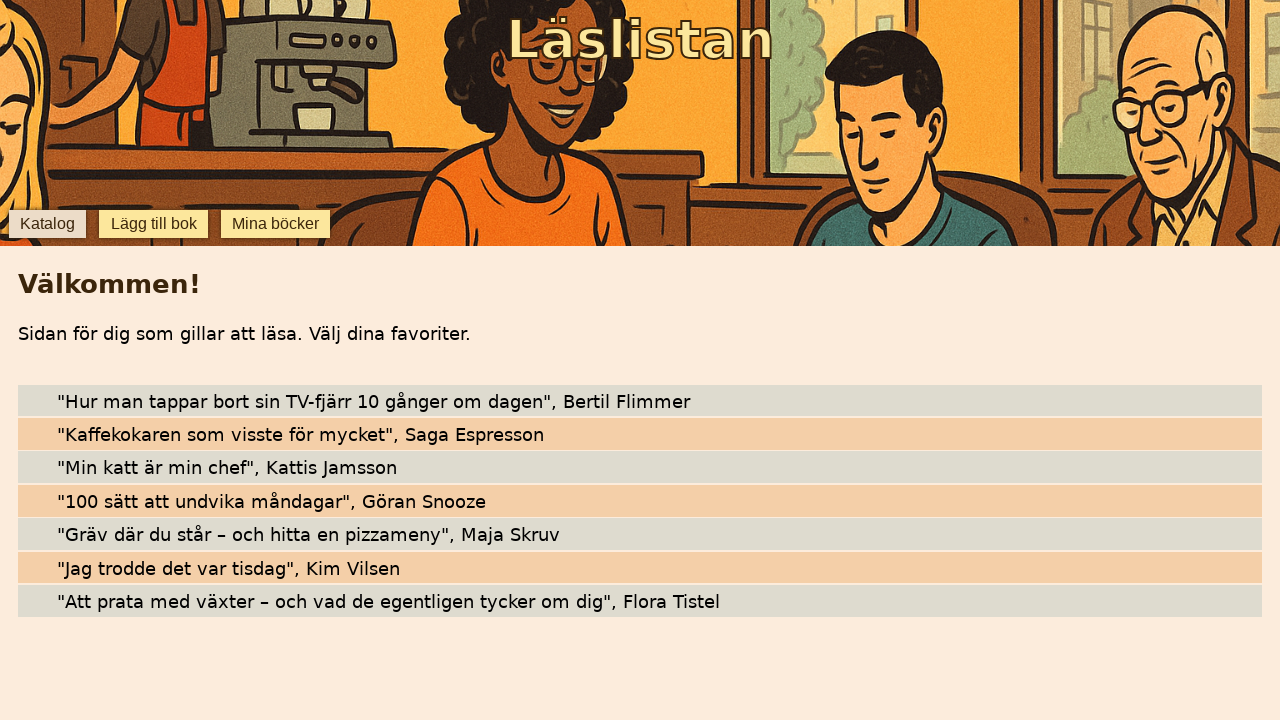

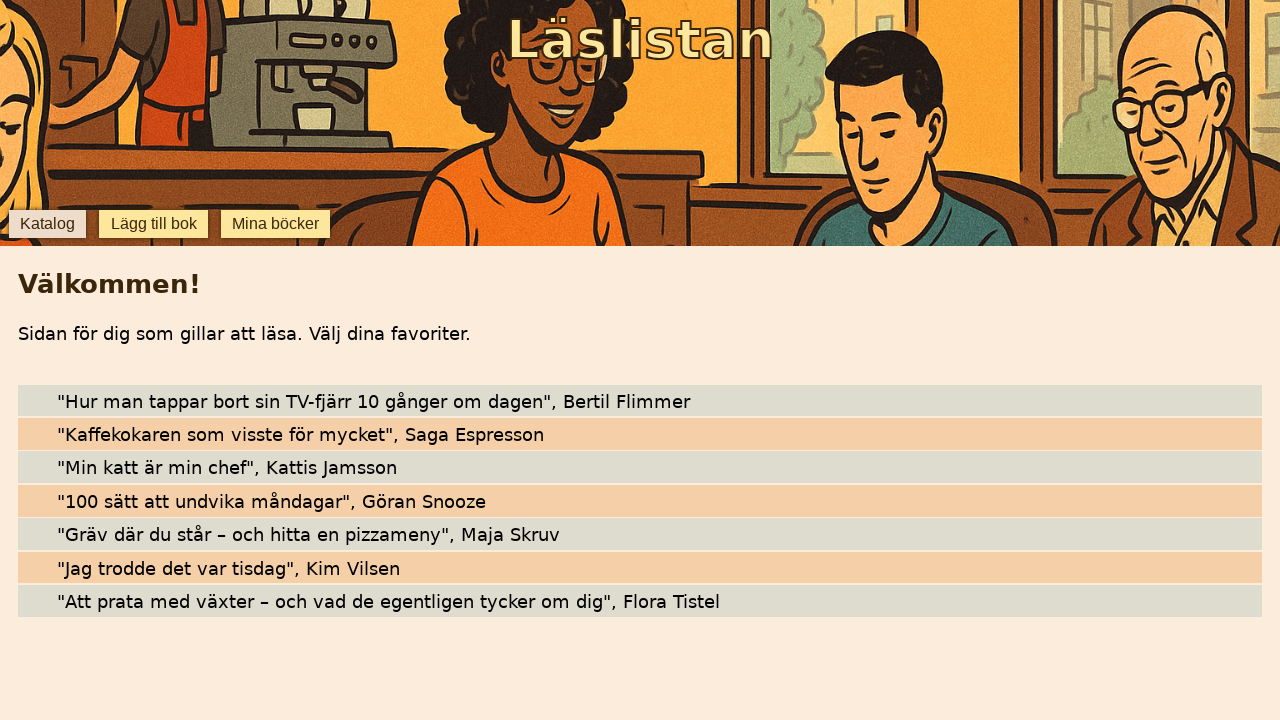